Navigates to Duke University website and verifies the page loads successfully

Starting URL: https://duke.edu

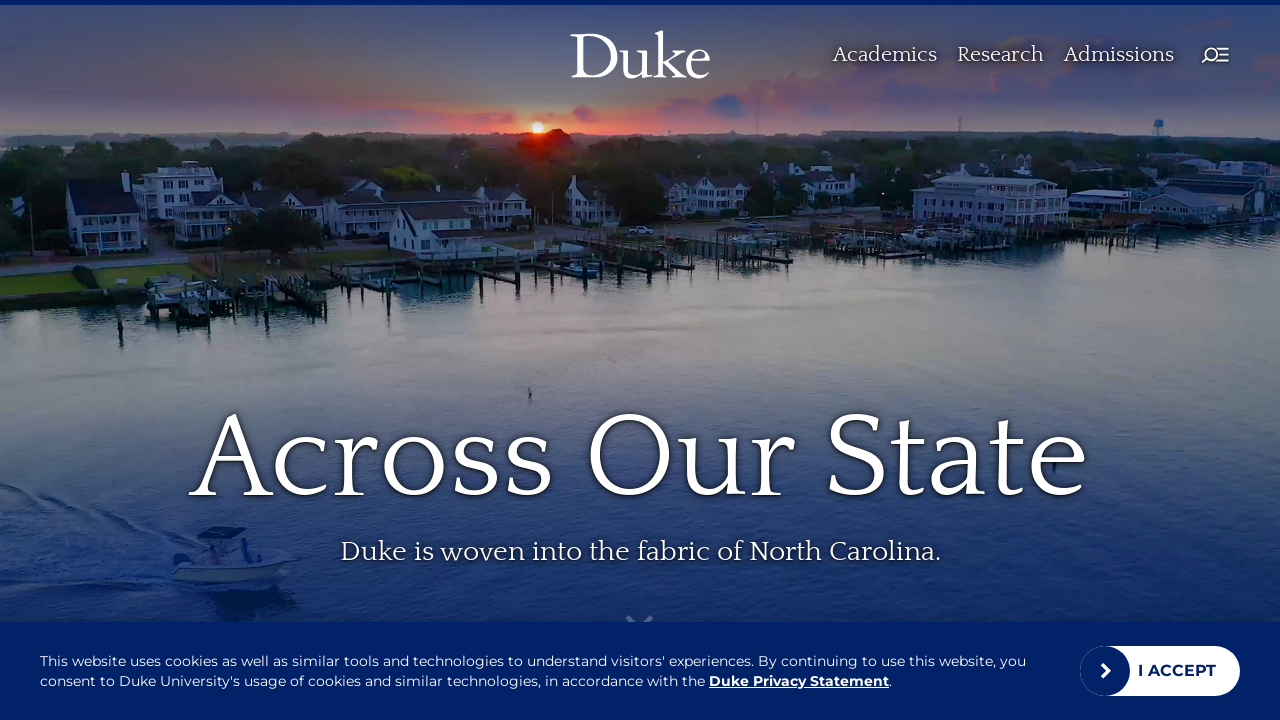

Waited for Duke University page to load (domcontentloaded state)
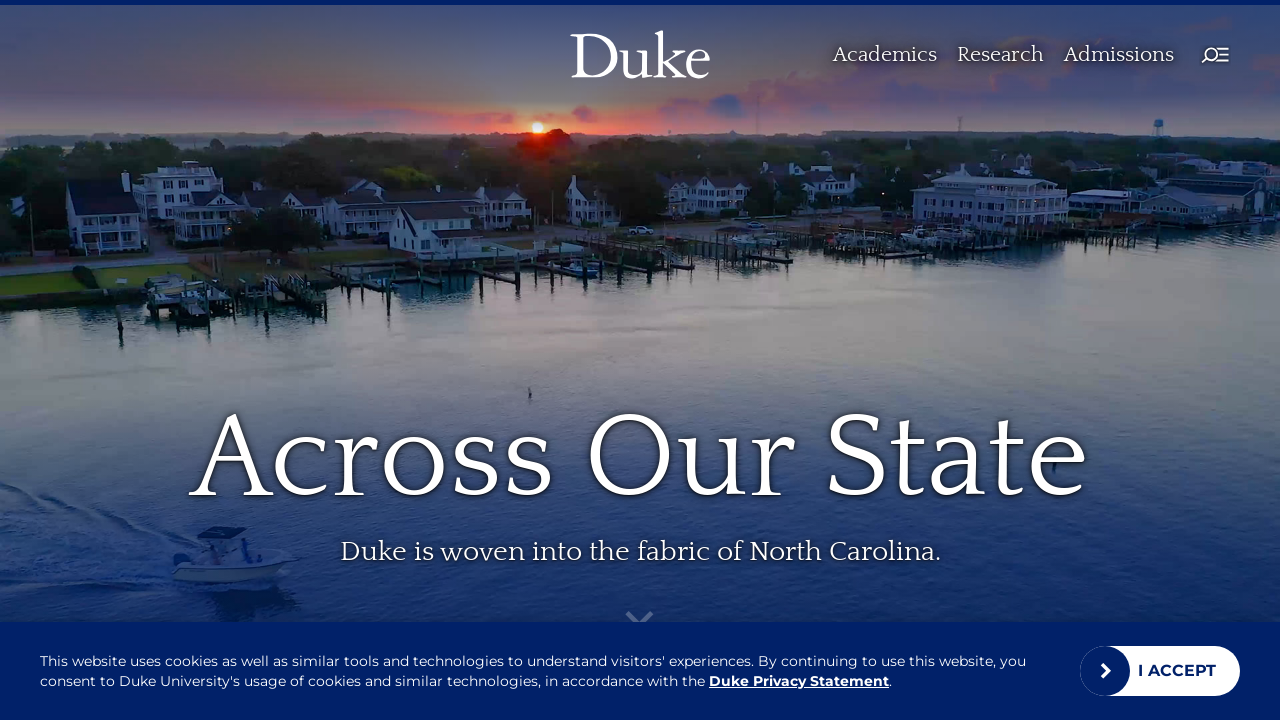

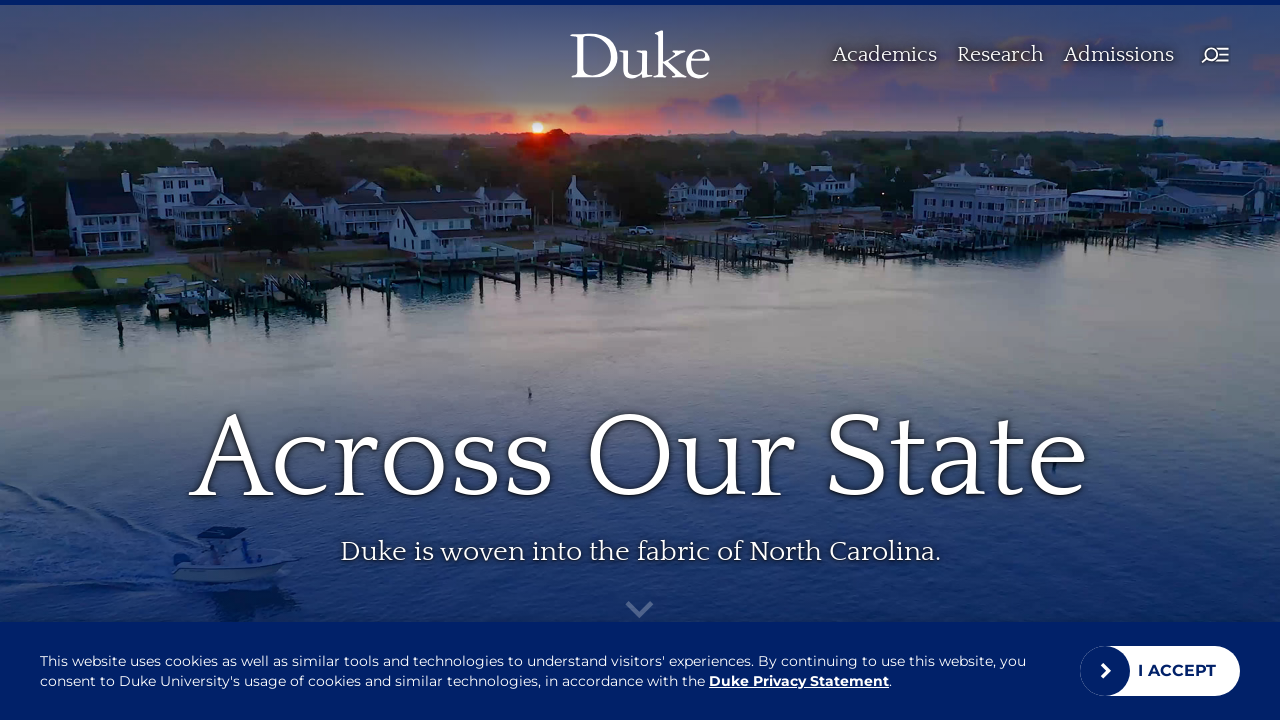